Clicks the first order button on the scooter rental page after waiting for it to be clickable

Starting URL: https://qa-scooter.praktikum-services.ru/

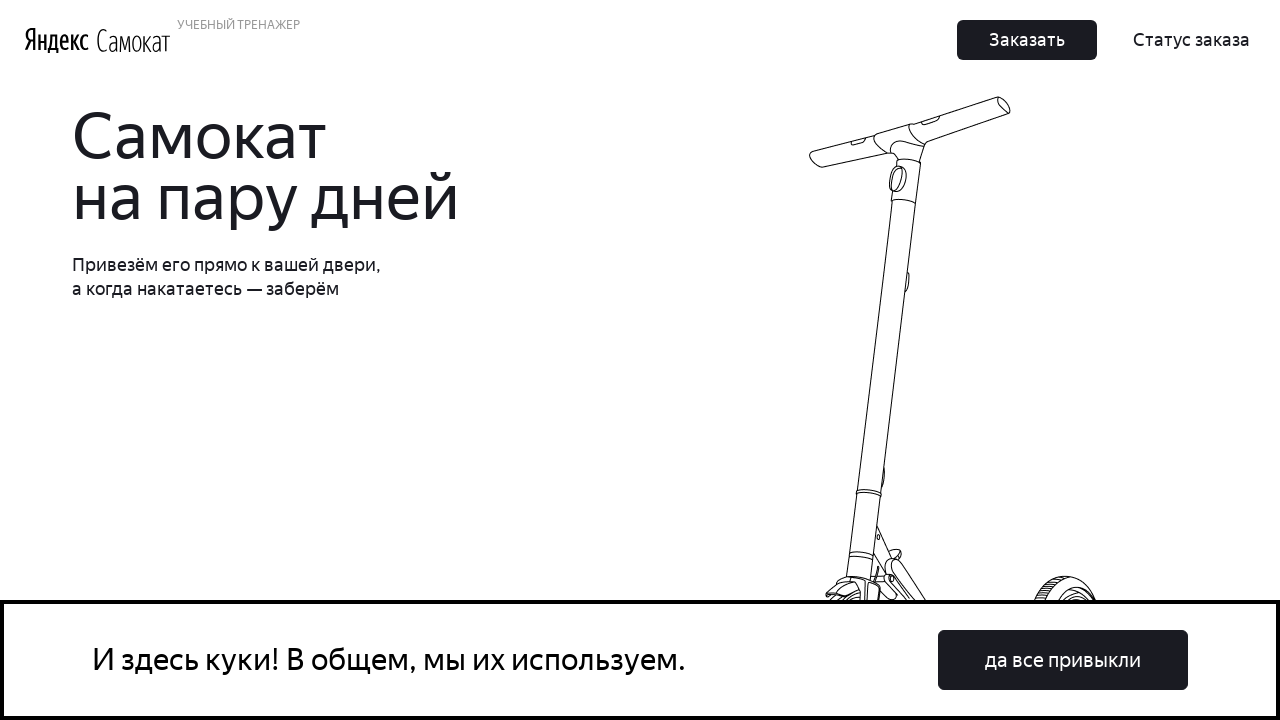

Navigated to scooter rental page
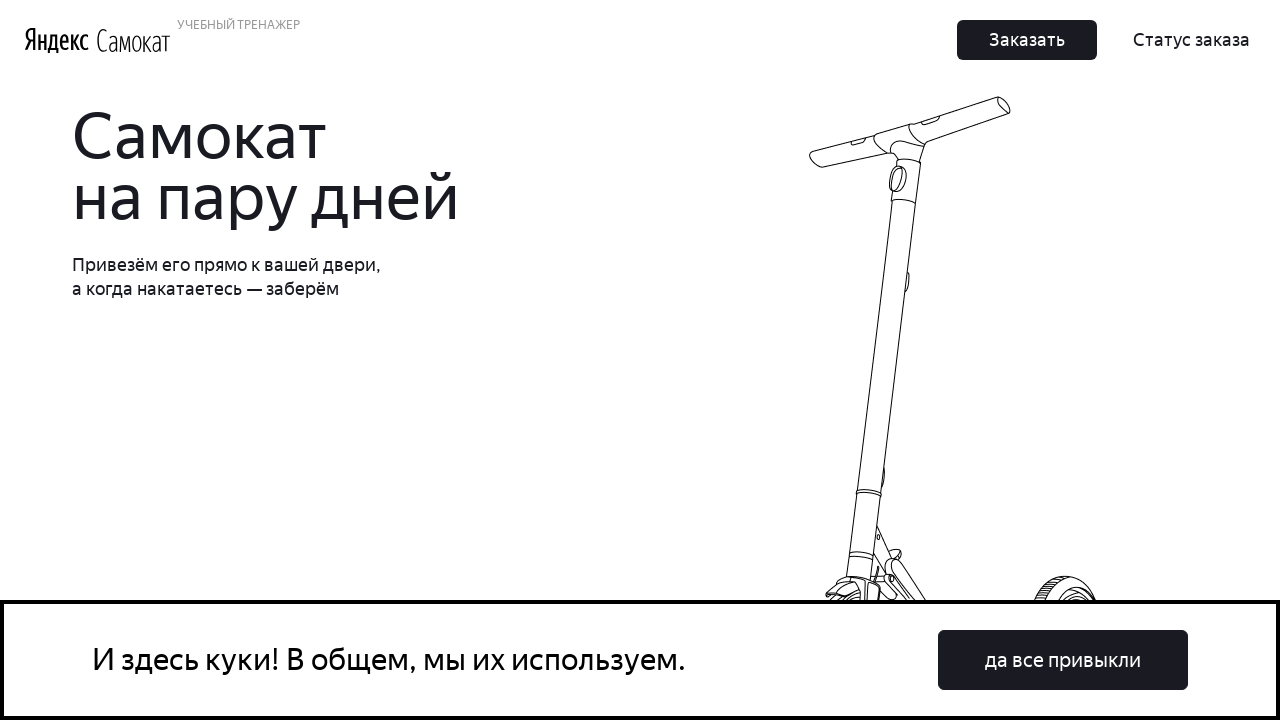

Waited for first order button to be available
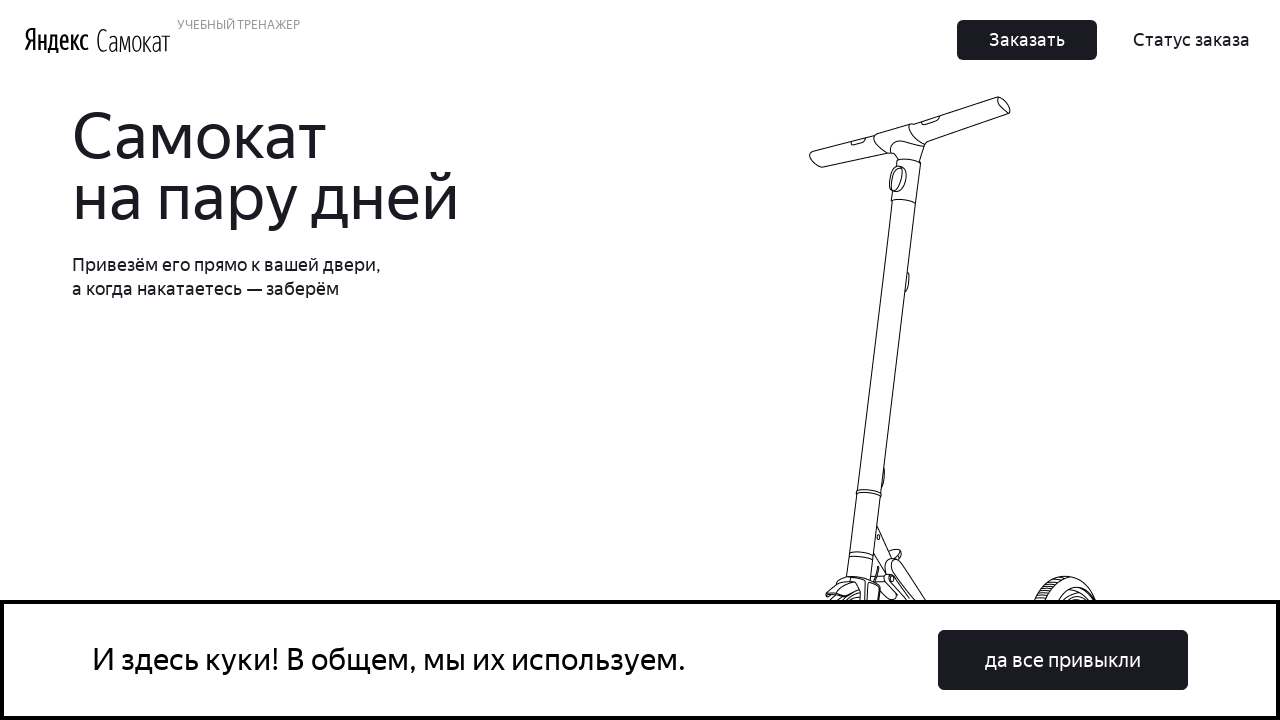

Clicked the first order button at (1027, 40) on xpath=//div[2]/button[text()='Заказать']
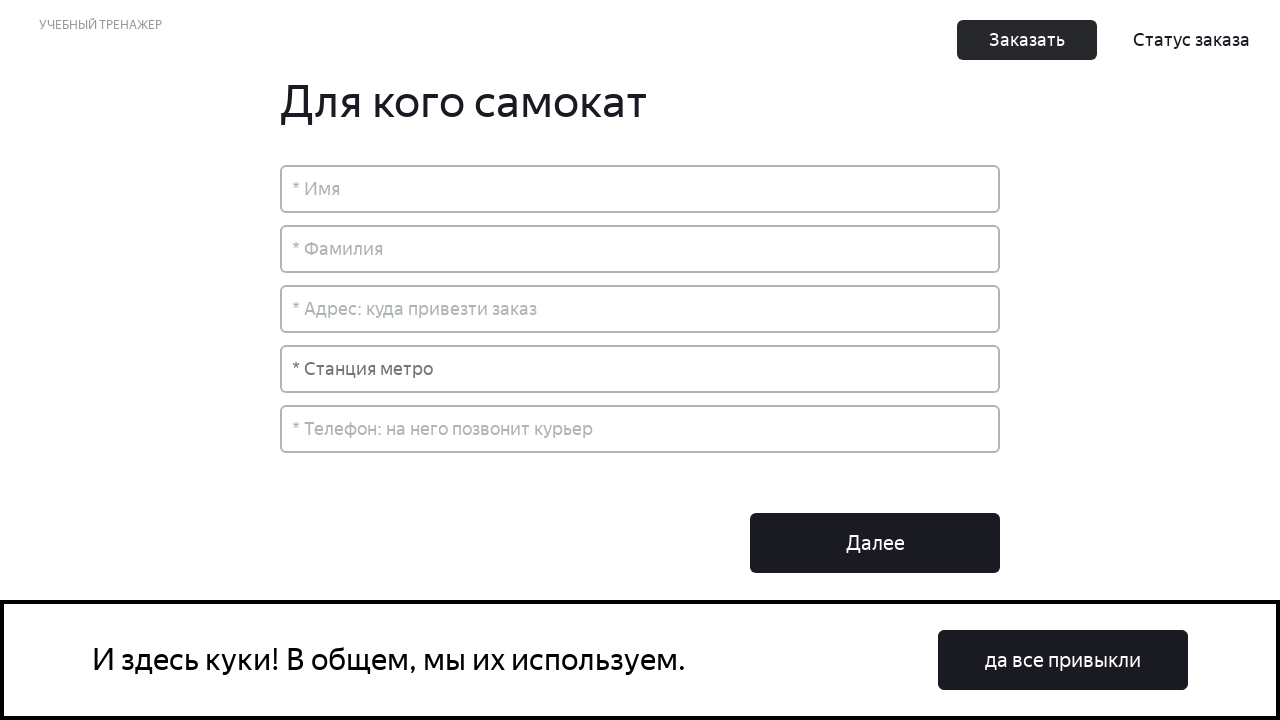

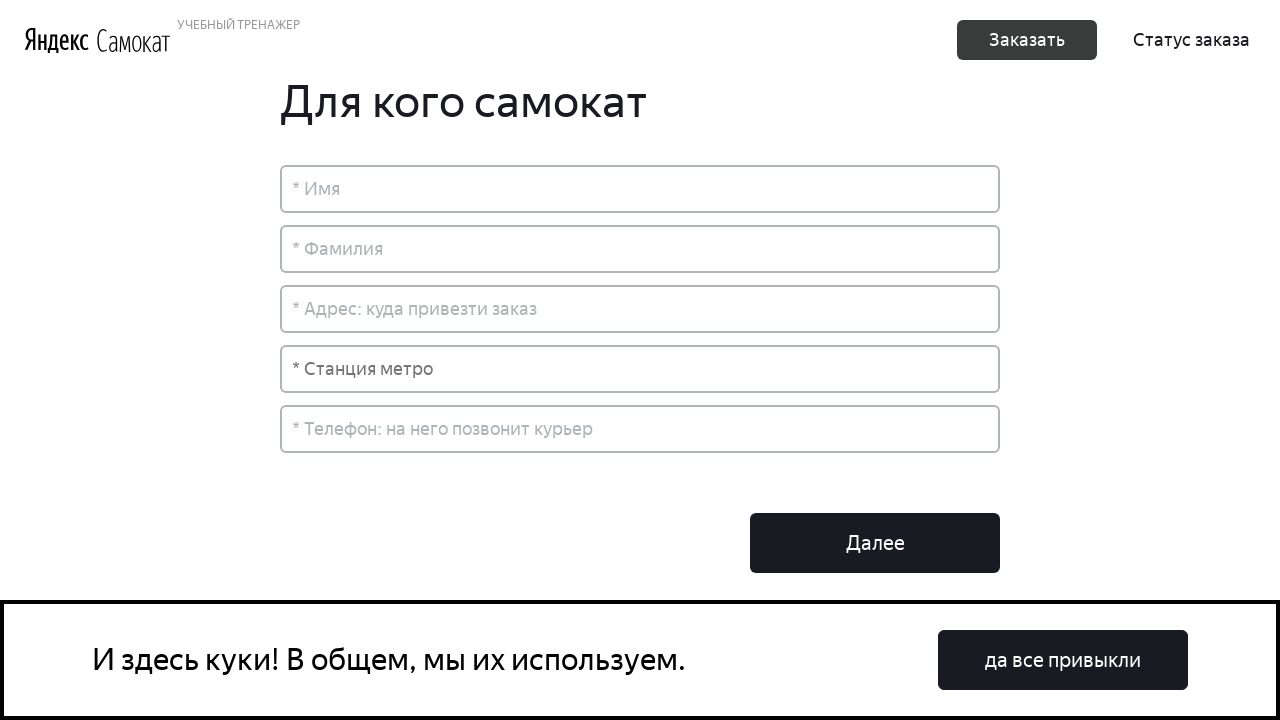